Navigates to the RedBus homepage and verifies the page loads successfully

Starting URL: https://www.redbus.in/

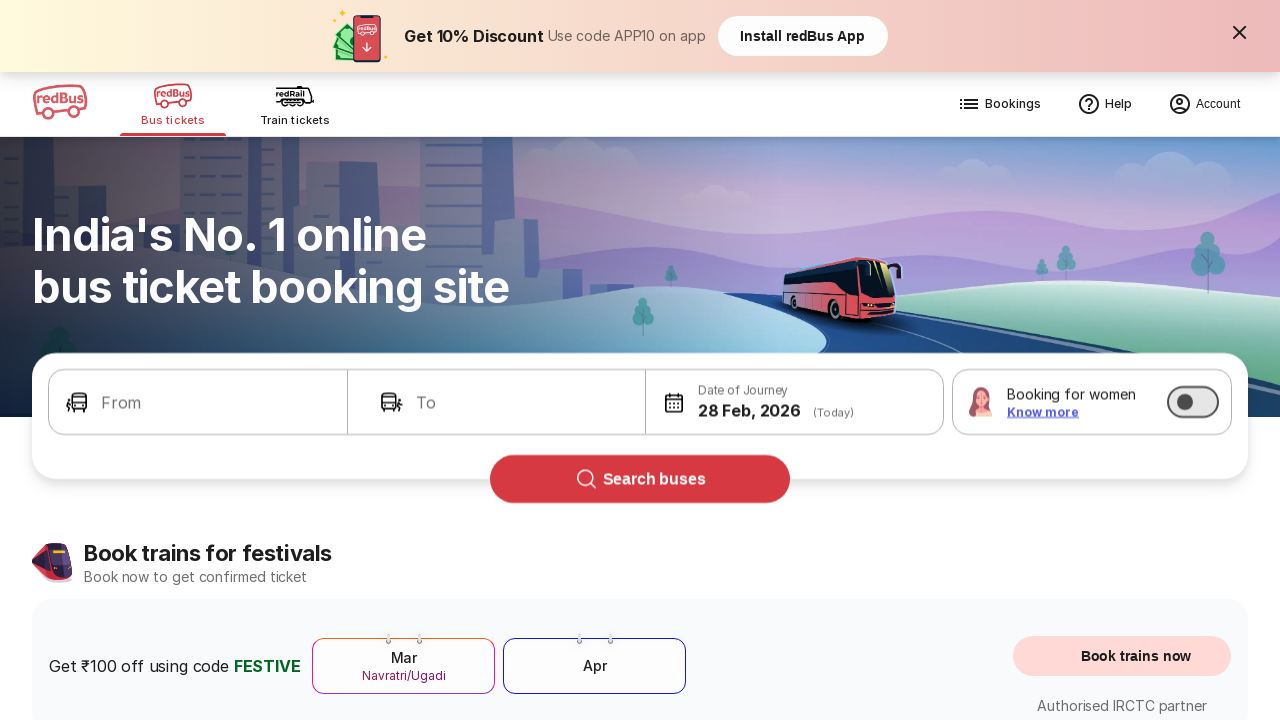

Navigated to RedBus homepage
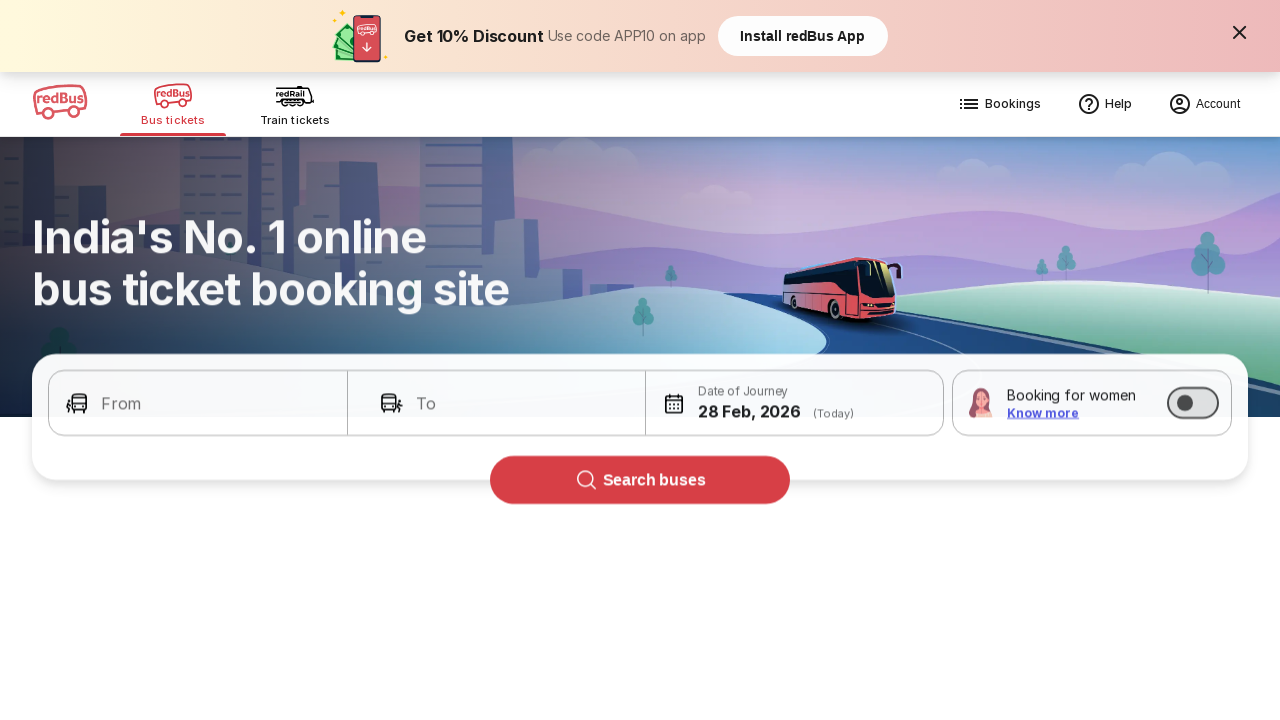

Page DOM content loaded
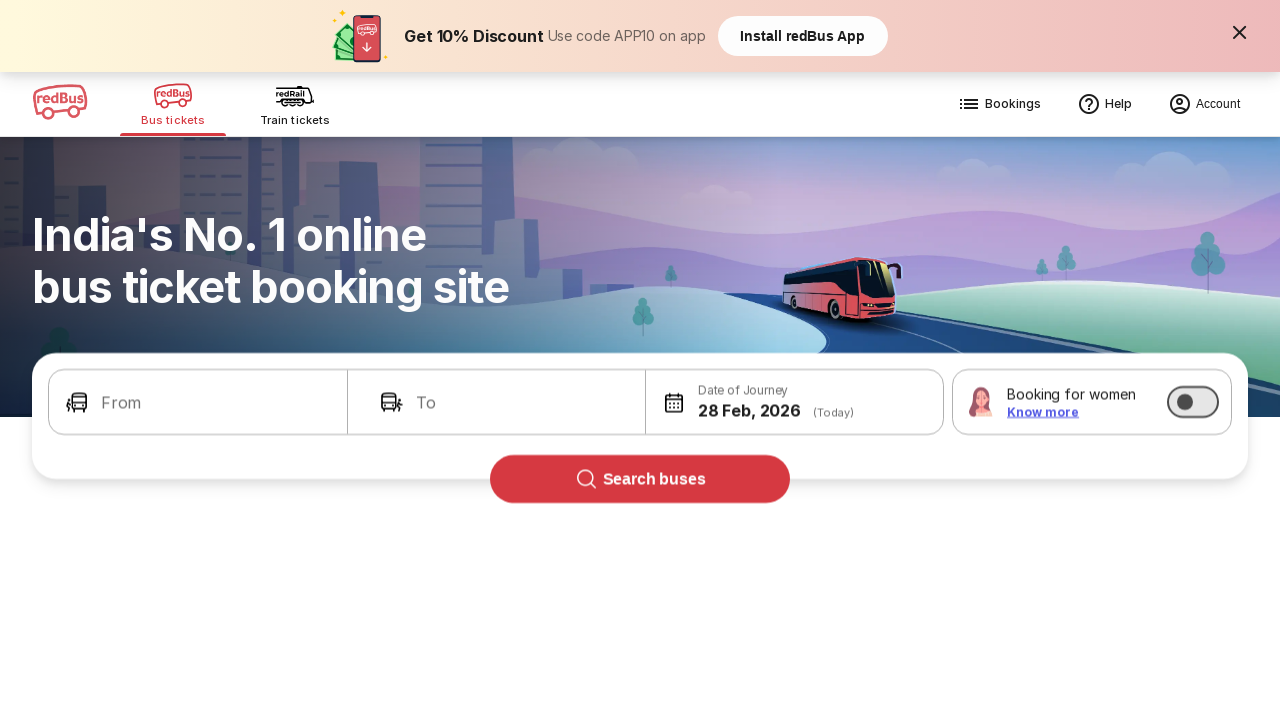

Body element found - RedBus homepage loaded successfully
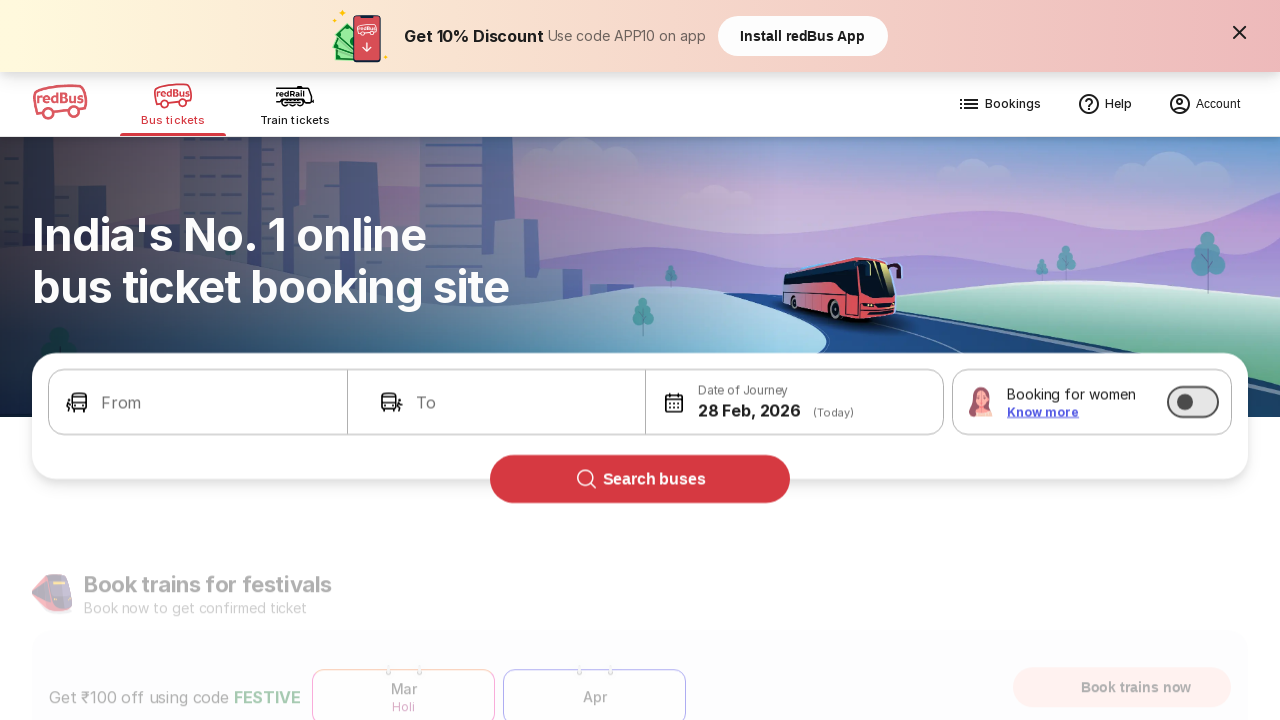

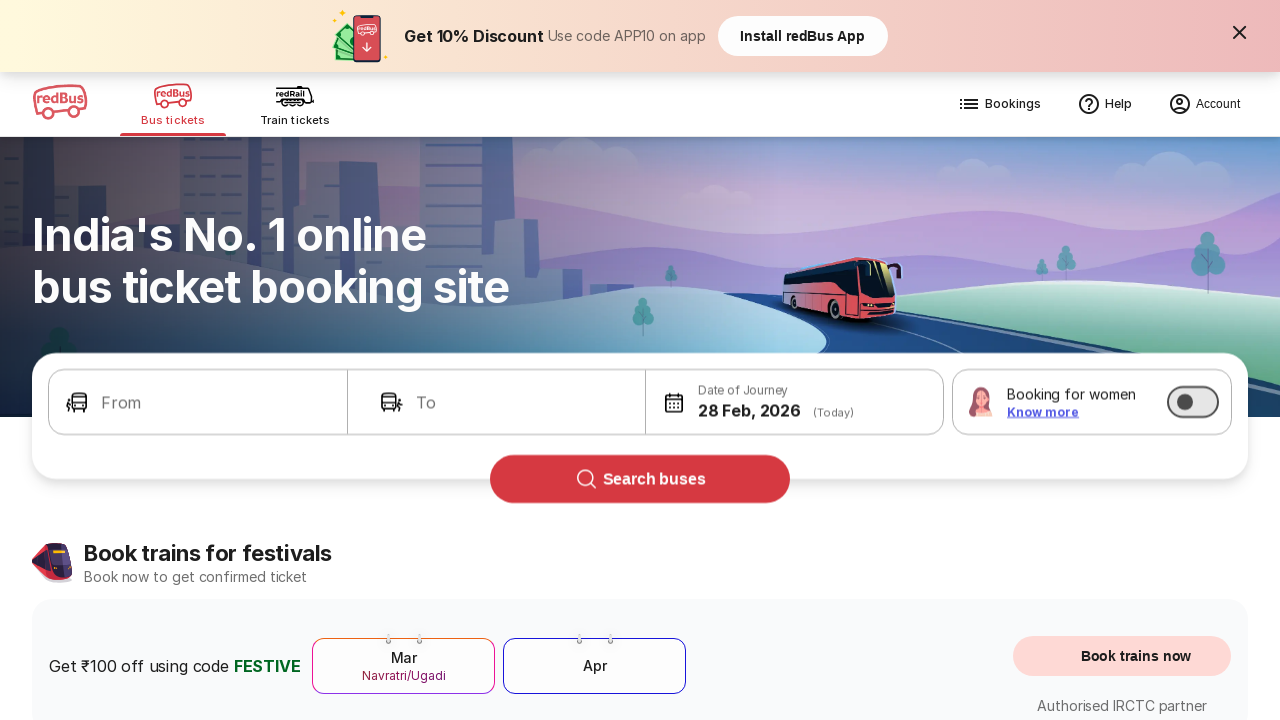